Tests various alert handling scenarios including simple alerts, timer alerts, confirmation dialogs, and prompt dialogs on the DemoQA website

Starting URL: https://demoqa.com/alerts

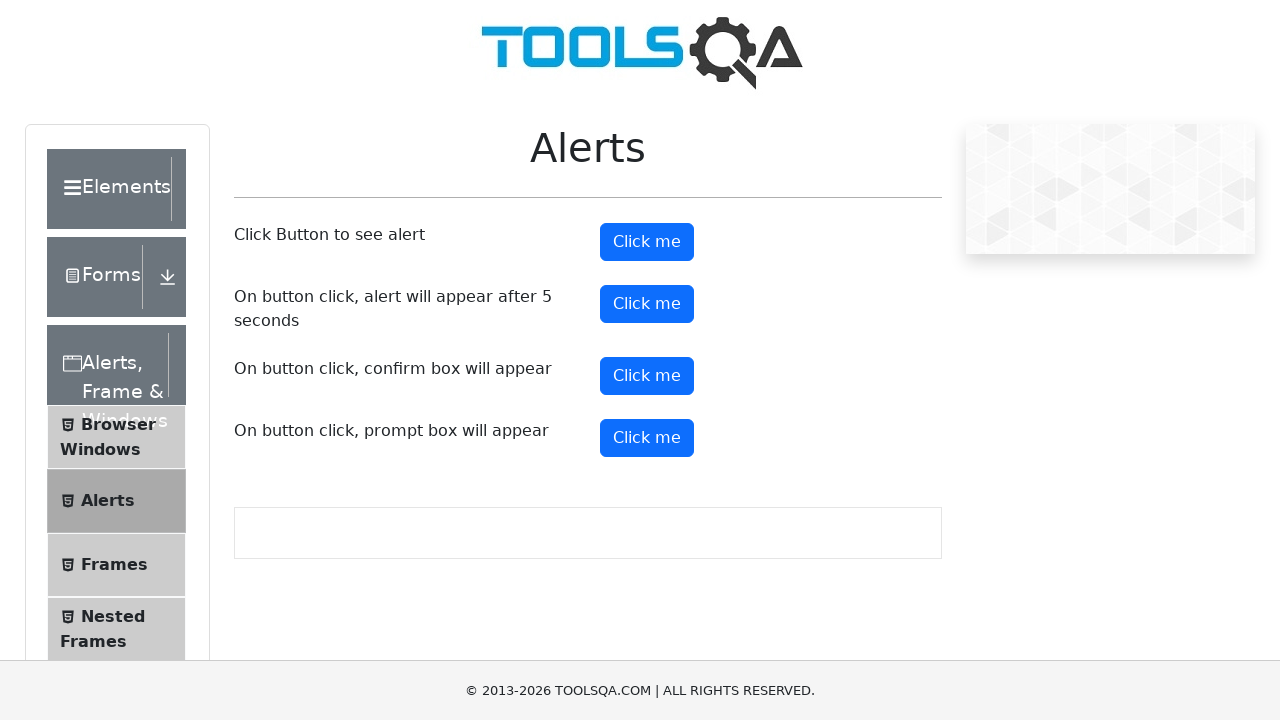

Scrolled down 300 pixels to make alert buttons visible
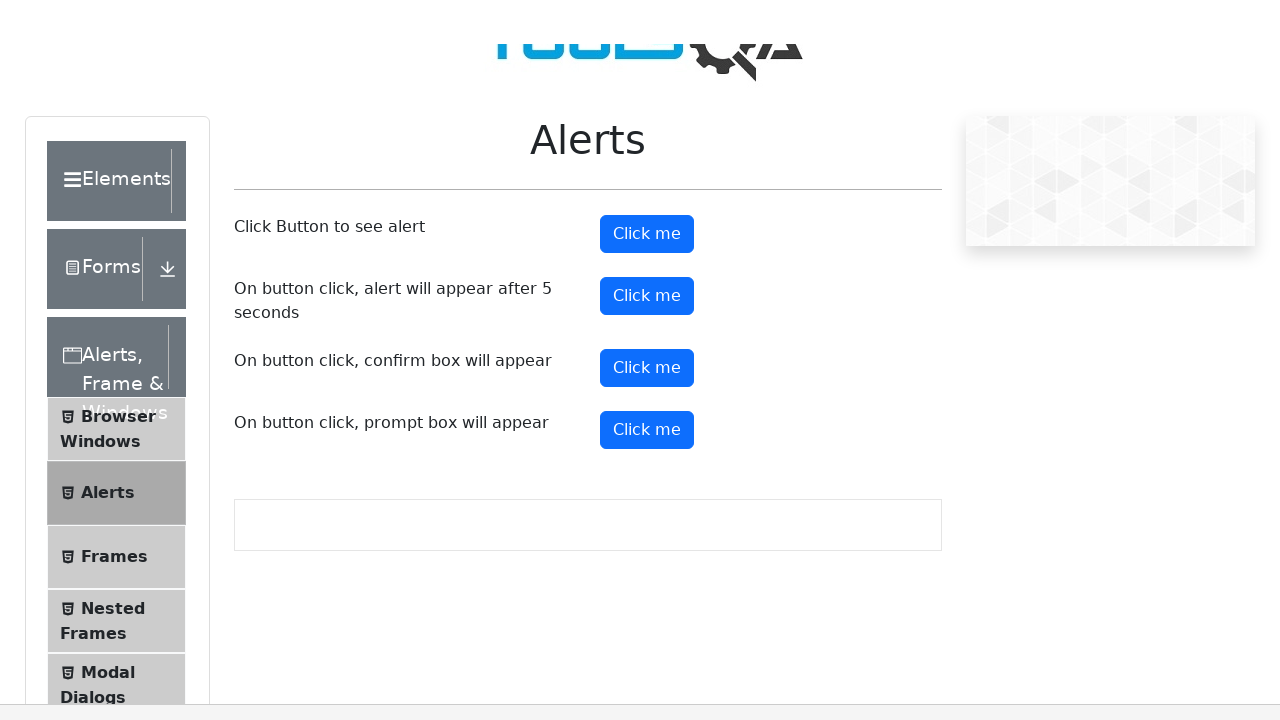

Clicked alert button at (647, 242) on #alertButton
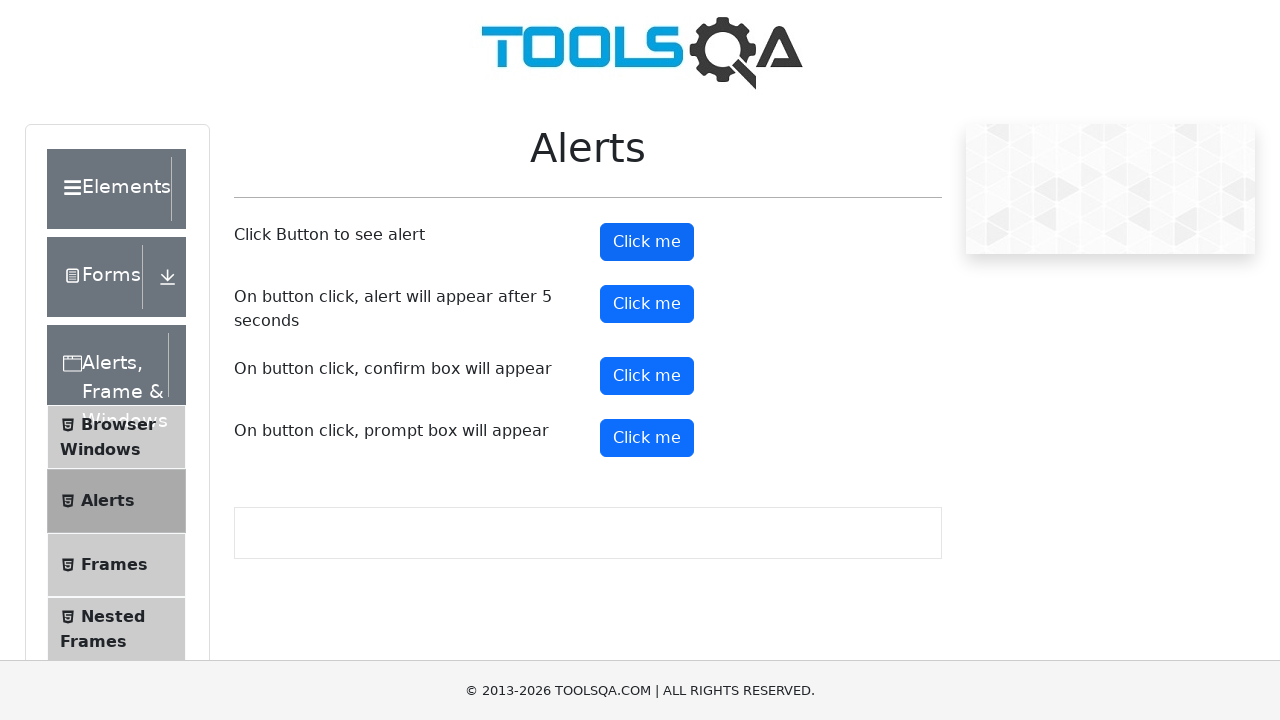

Set up dialog handler to accept alert
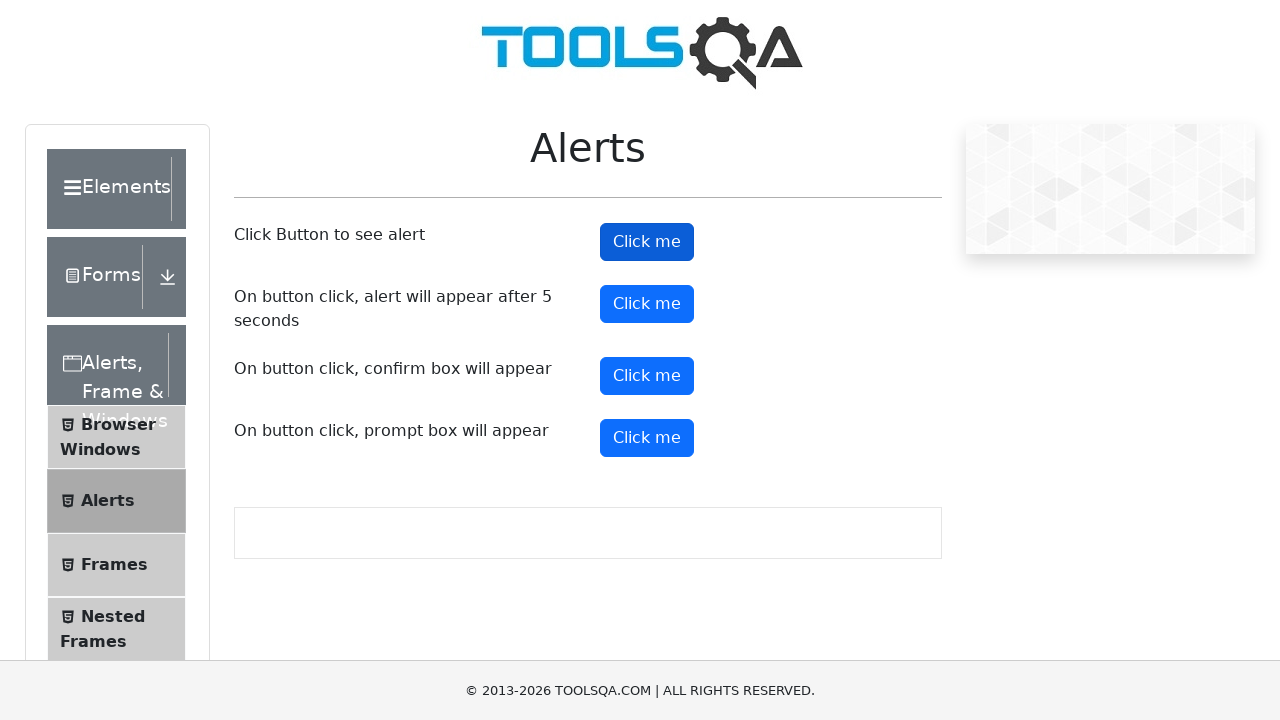

Clicked timer alert button at (647, 304) on #timerAlertButton
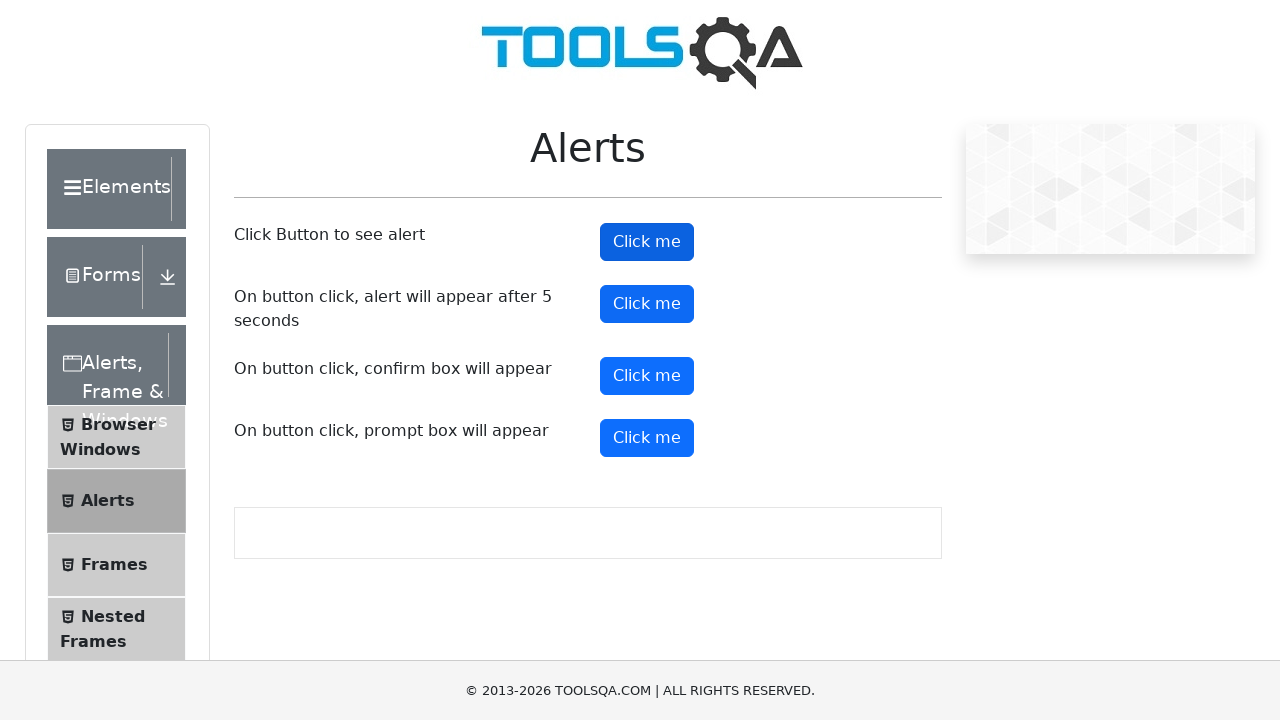

Waited 5.5 seconds for timer alert to appear
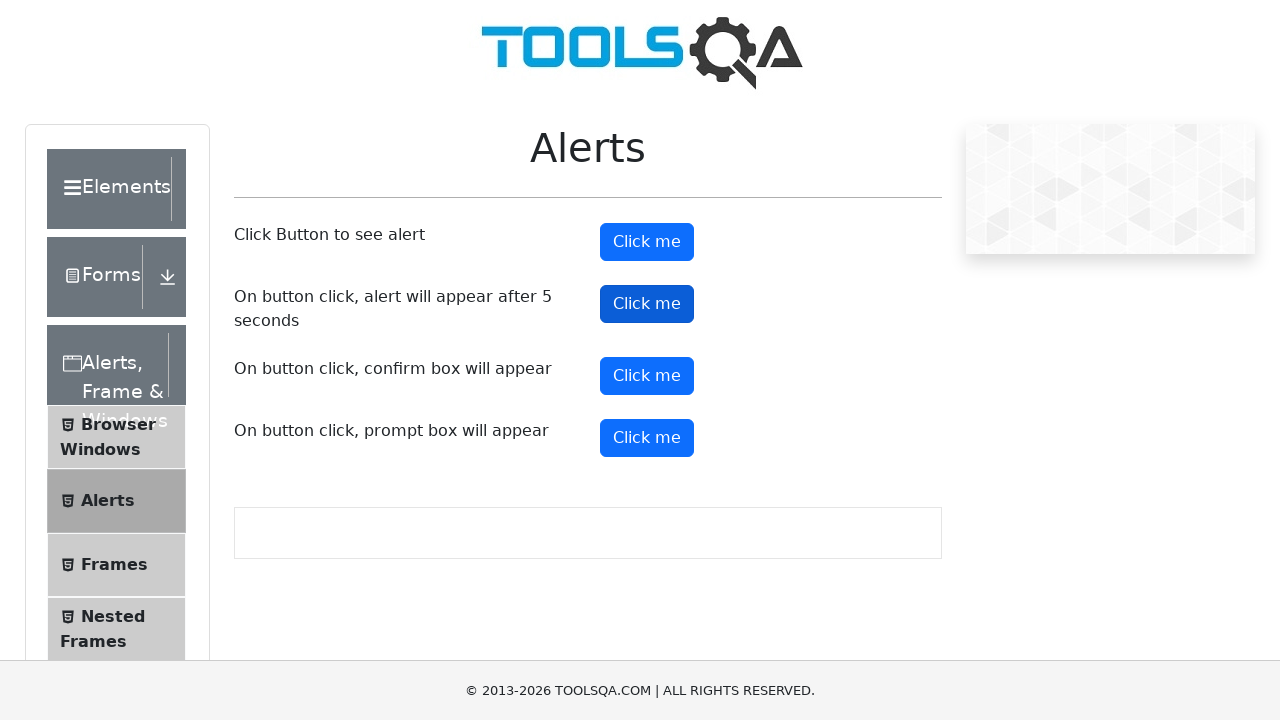

Clicked confirmation button at (647, 376) on #confirmButton
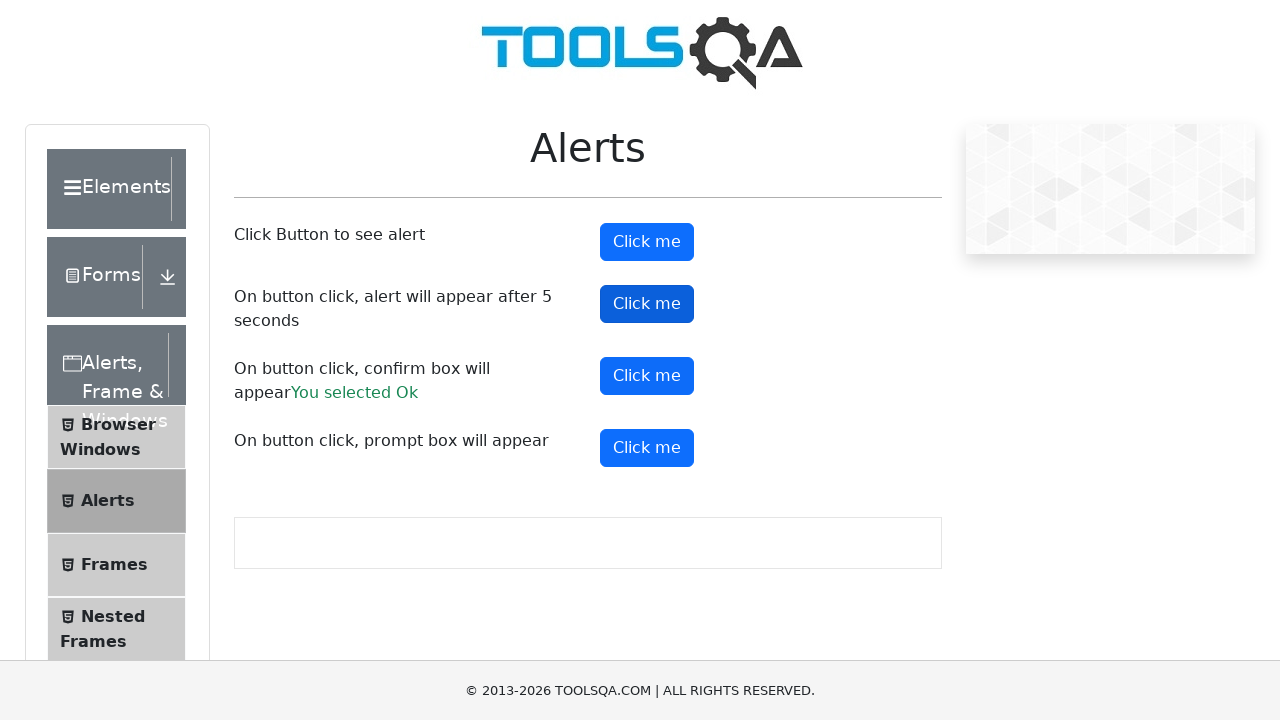

Set up prompt dialog handler to accept with text 'Indonesia'
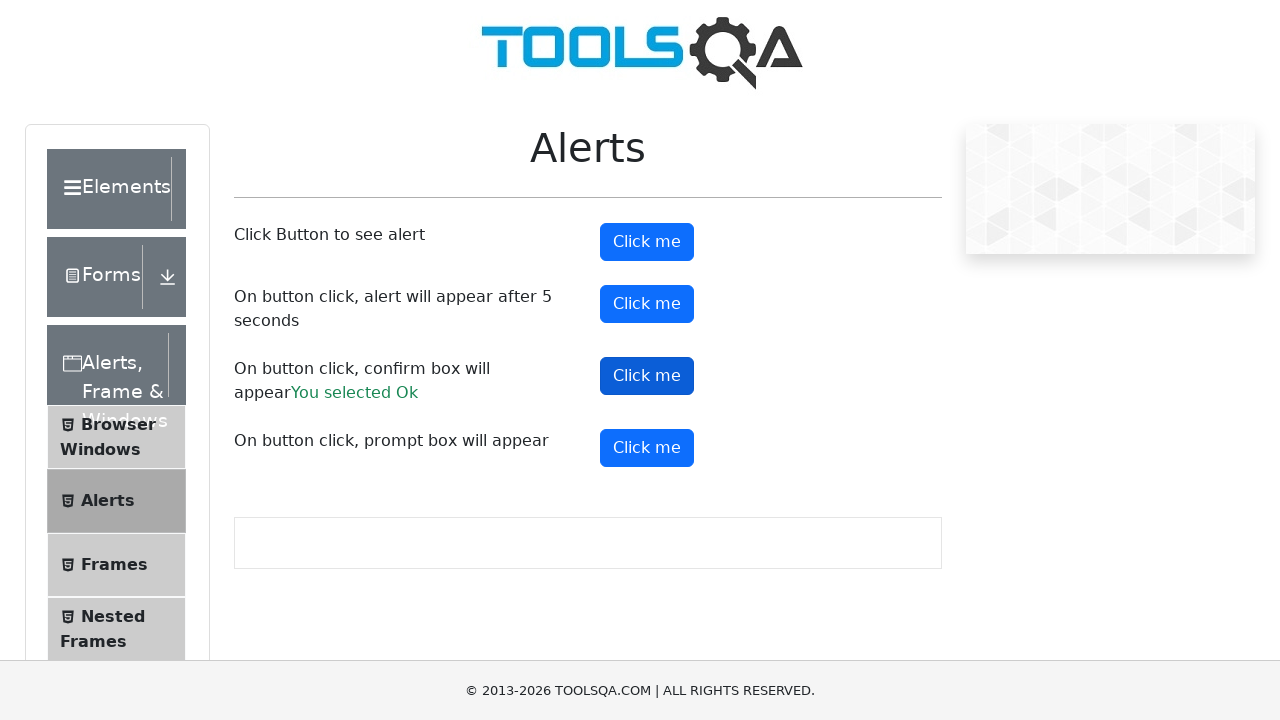

Clicked prompt button to trigger prompt dialog at (647, 448) on #promtButton
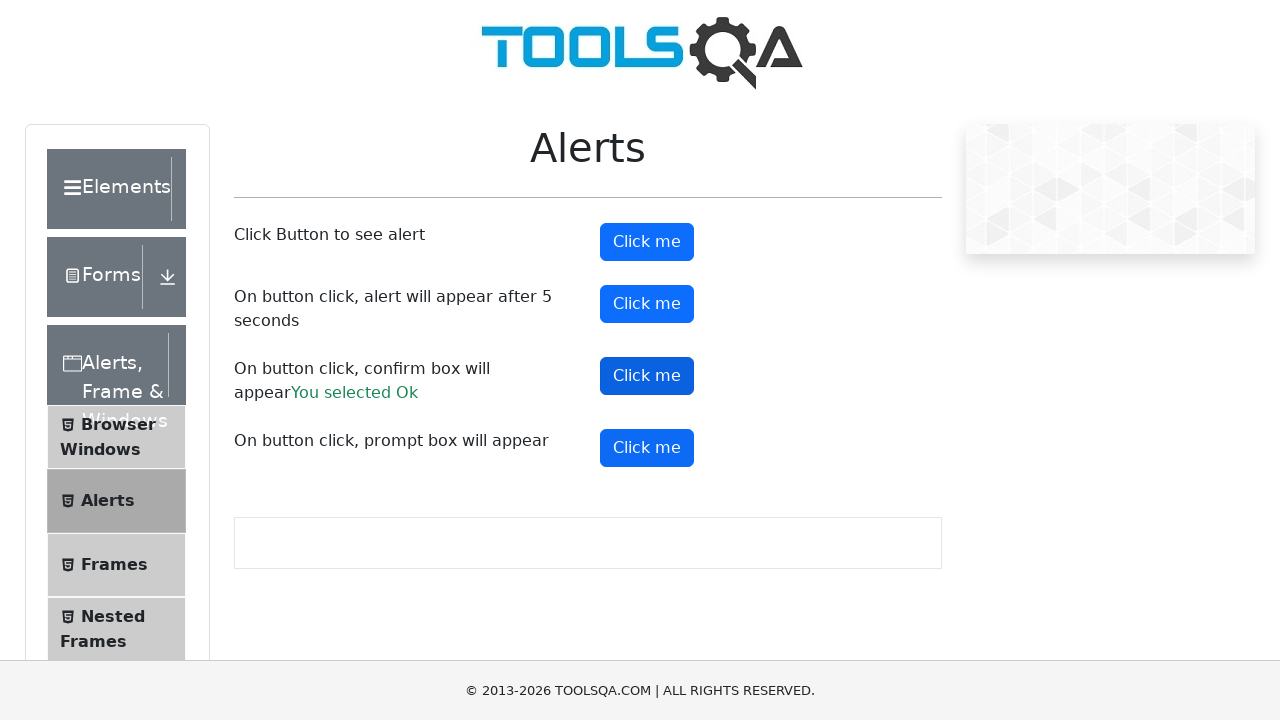

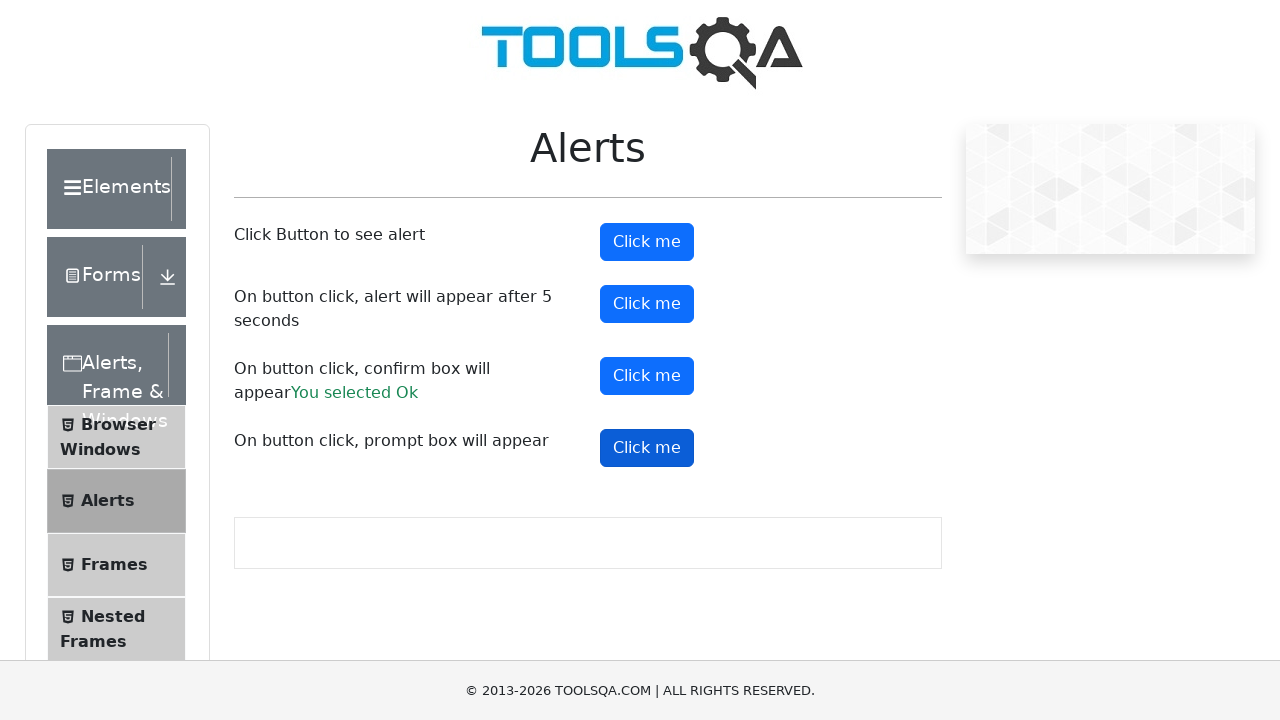